Tests link navigation in a specific footer column by opening each link in a new tab and switching between tabs

Starting URL: https://www.rahulshettyacademy.com/AutomationPractice/

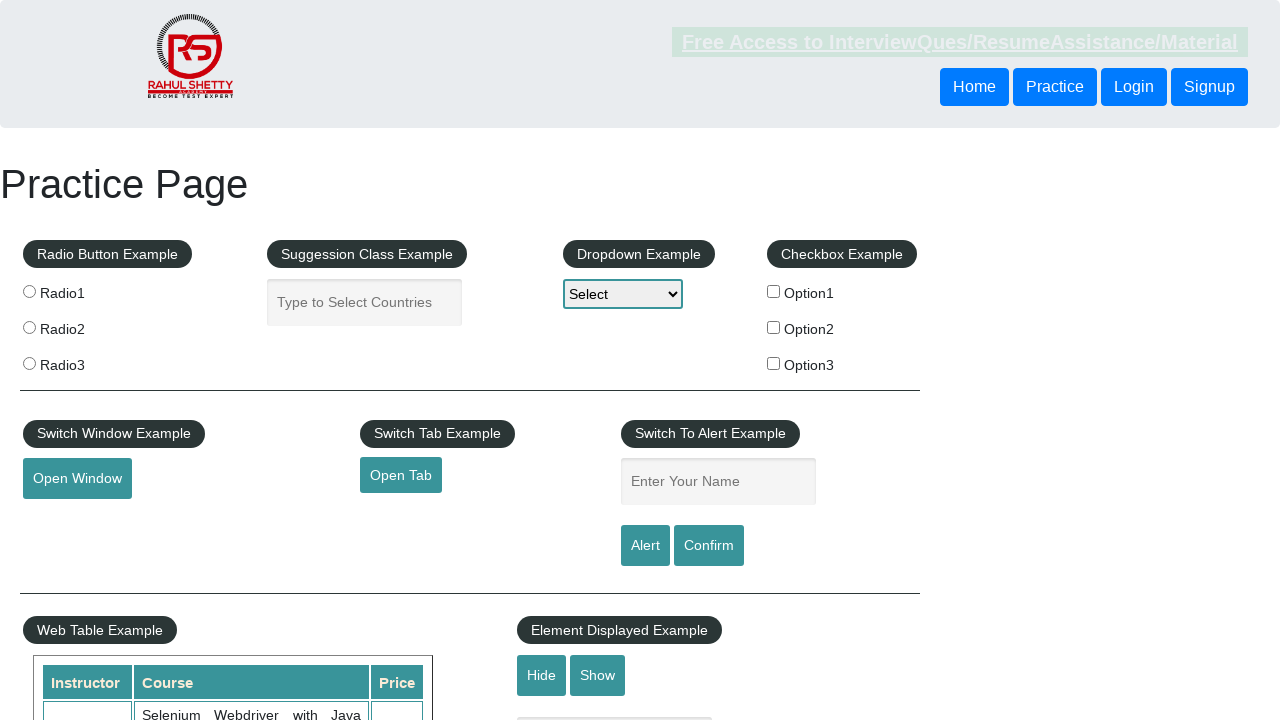

Footer section '#gf-BIG' loaded
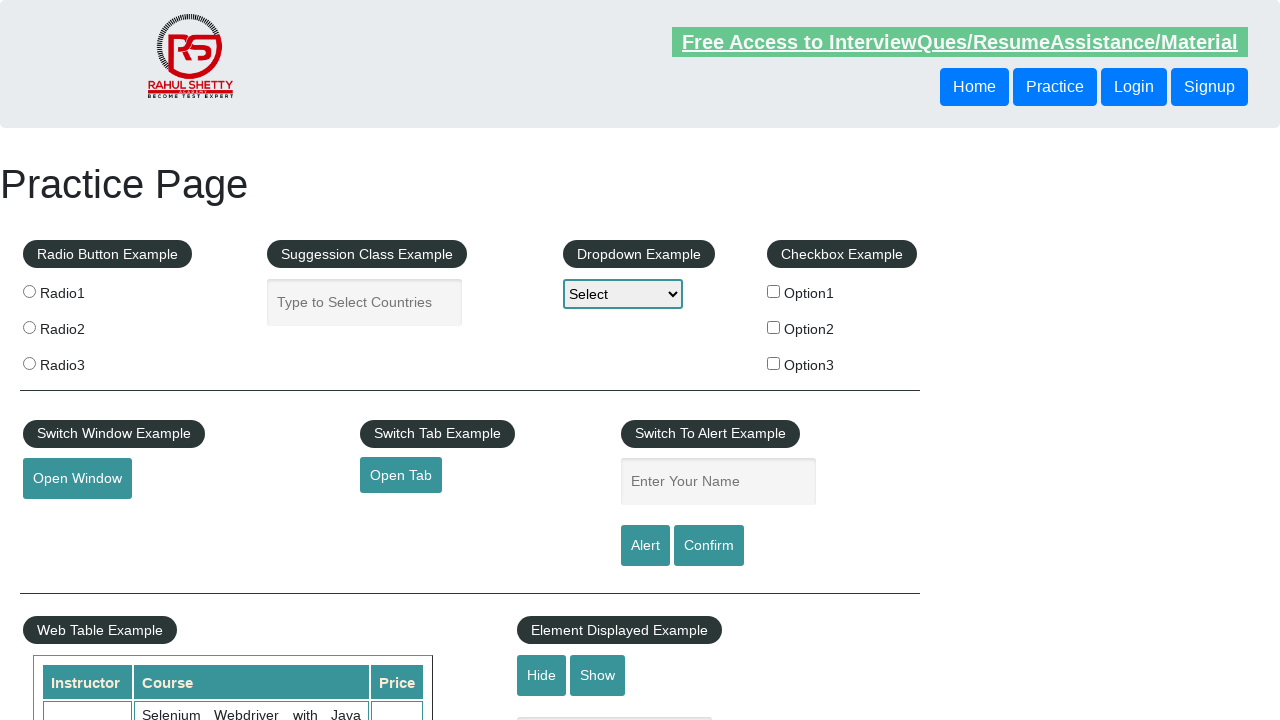

First footer column located
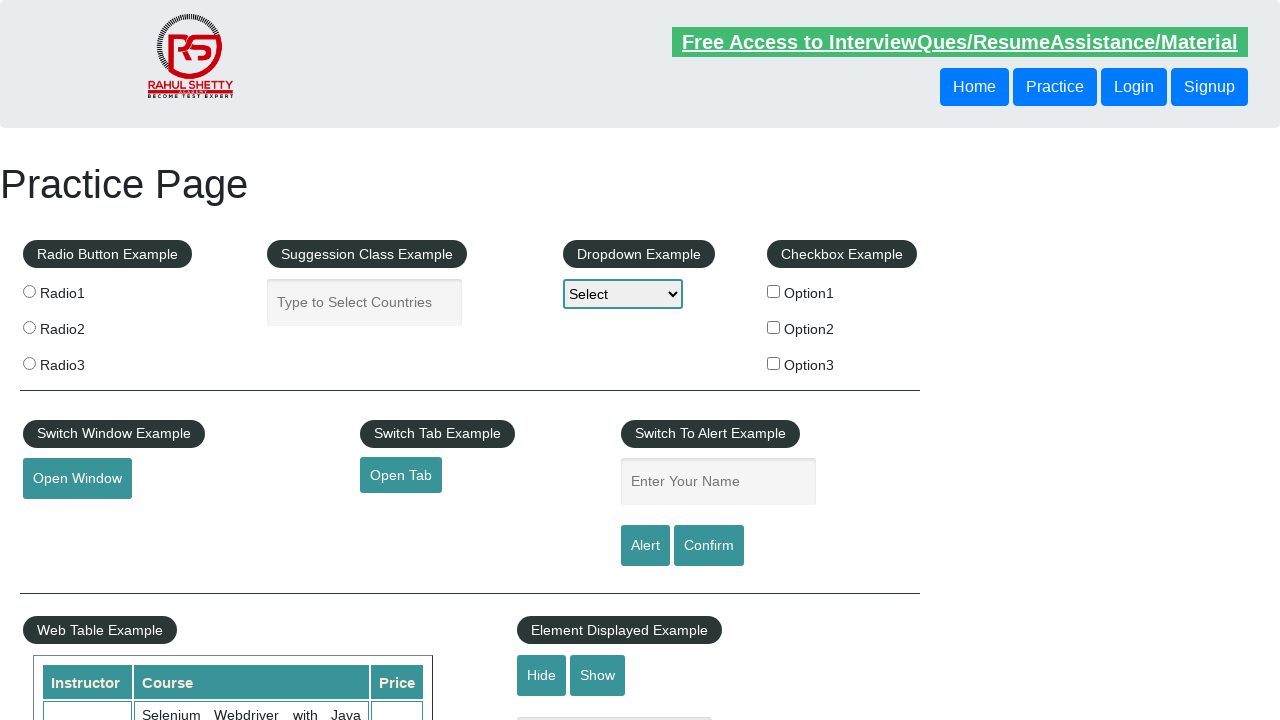

Found 5 links in the first footer column
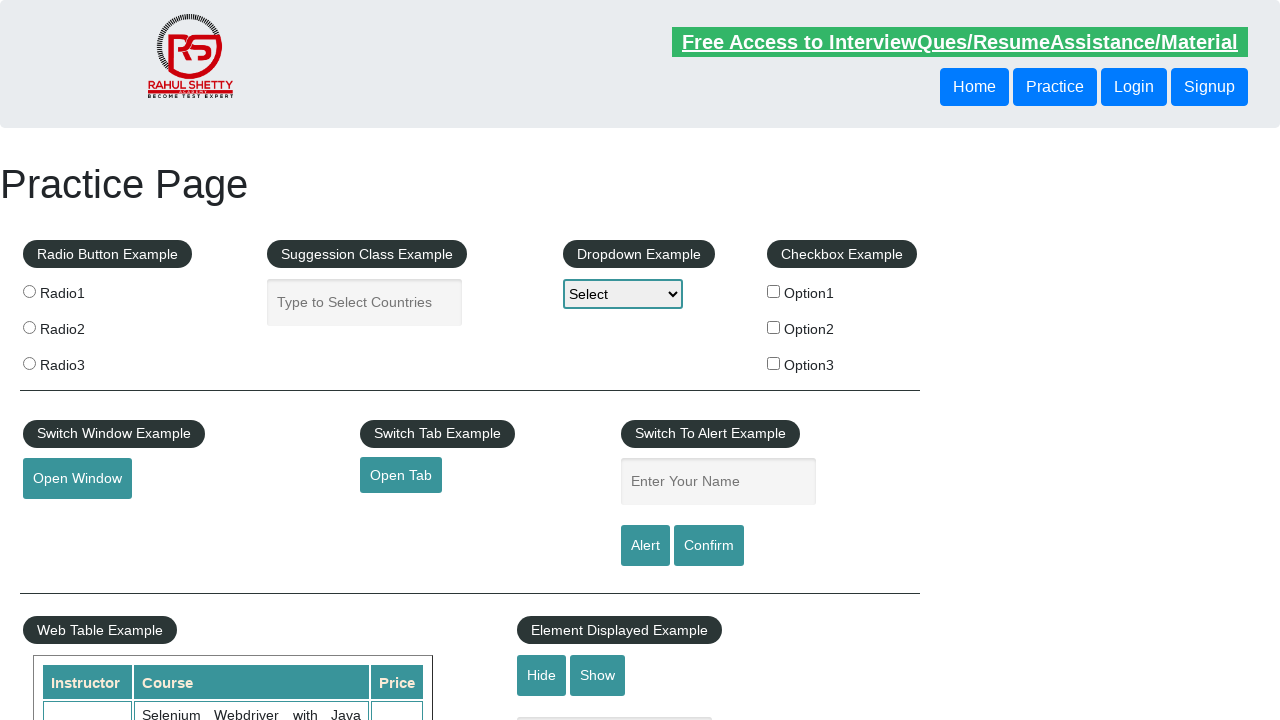

Opened link 1 in new tab using Shift+Enter on //table/tbody/tr/td[1]/ul//a >> nth=1
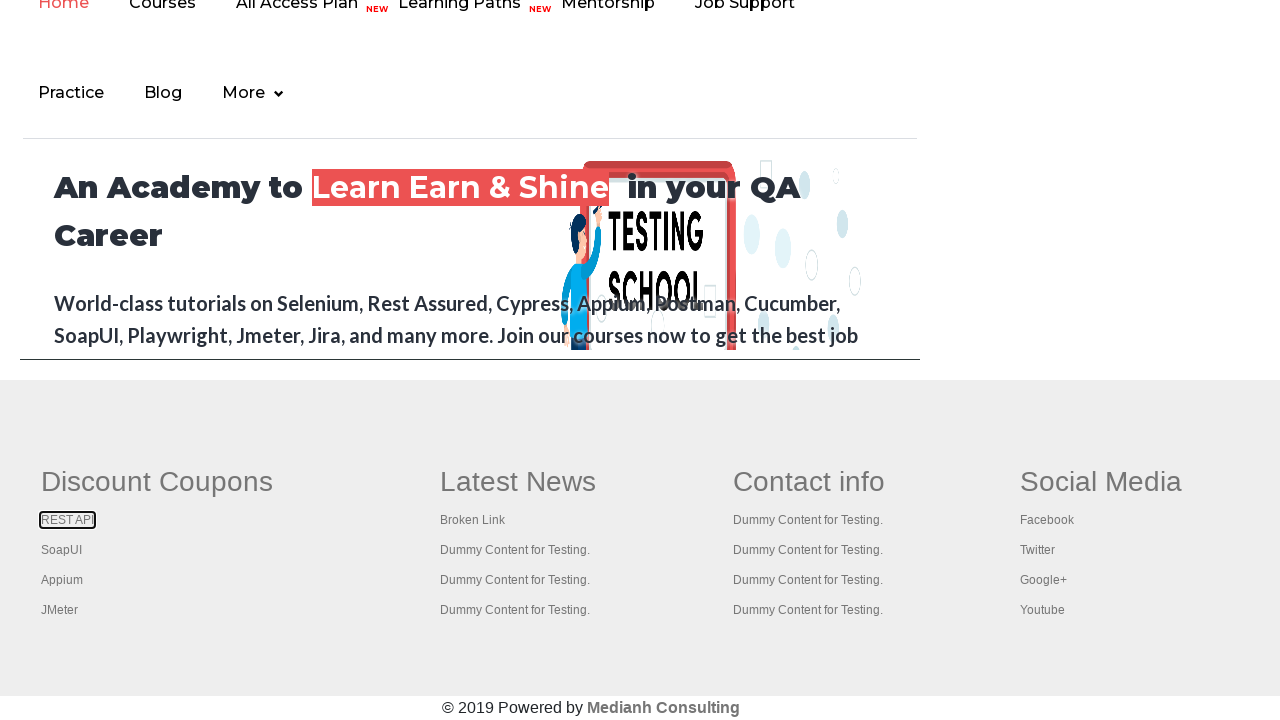

Waited 500ms before opening next link
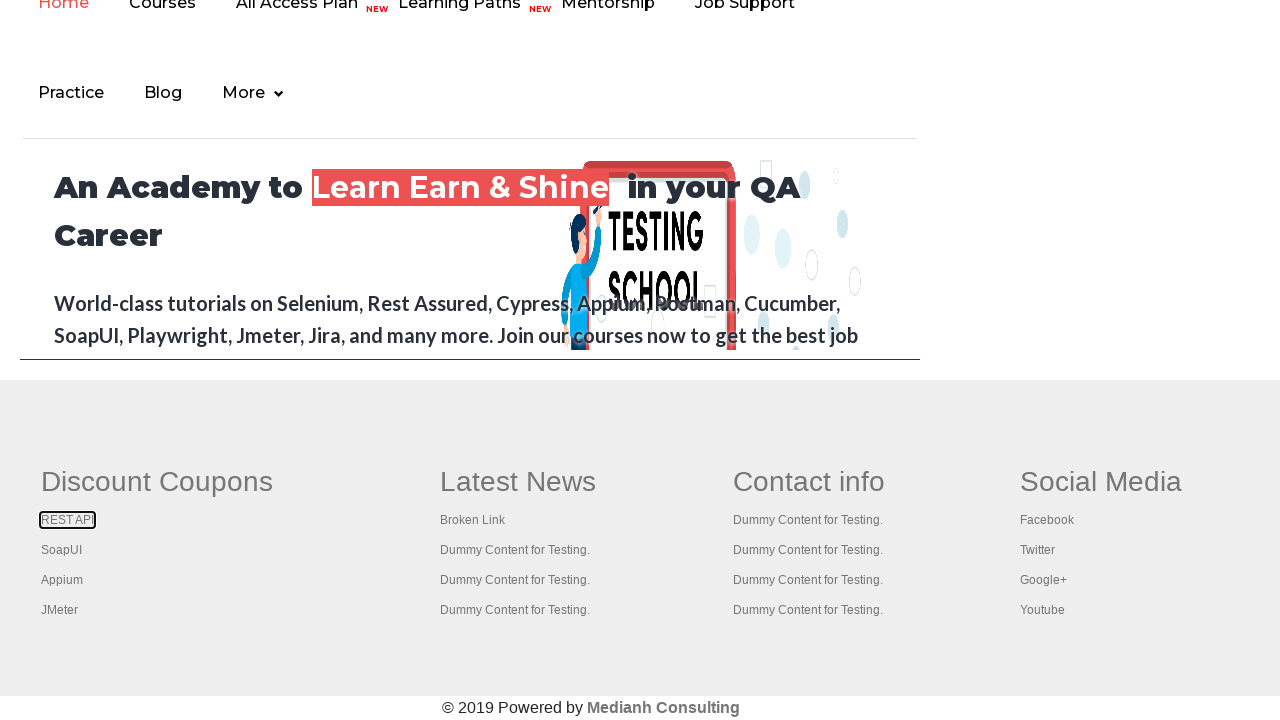

Opened link 2 in new tab using Shift+Enter on //table/tbody/tr/td[1]/ul//a >> nth=2
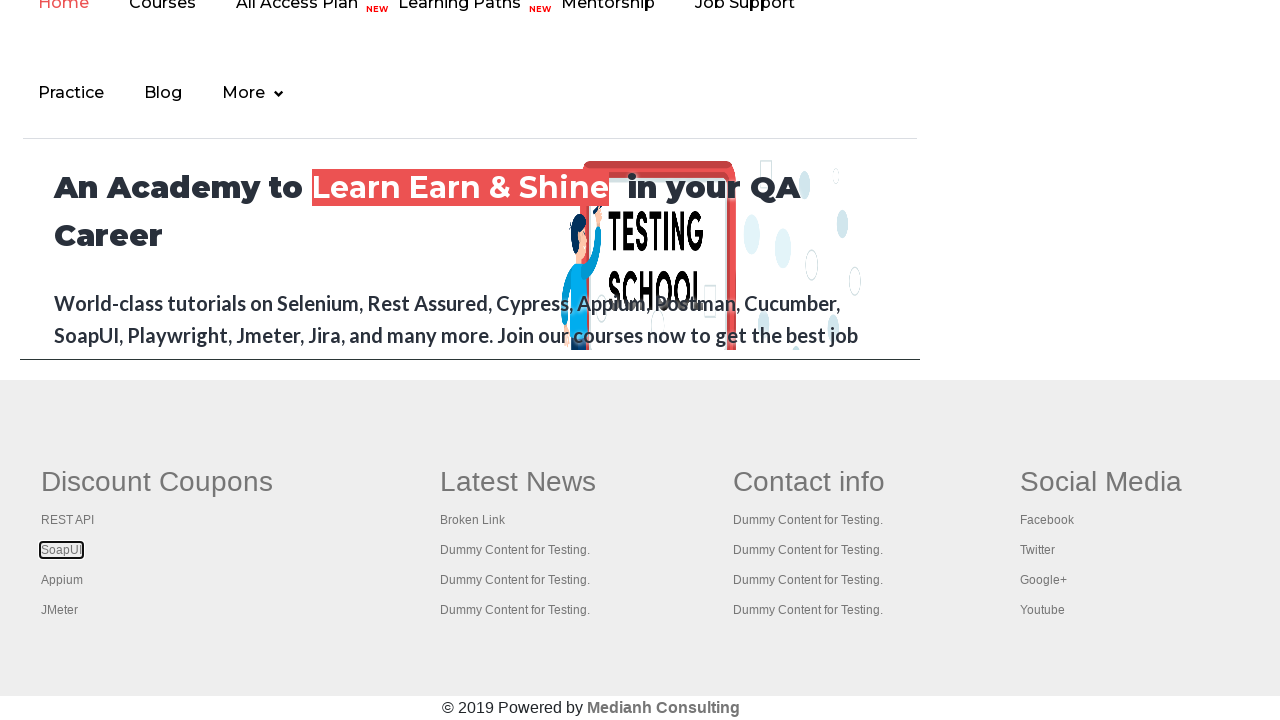

Waited 500ms before opening next link
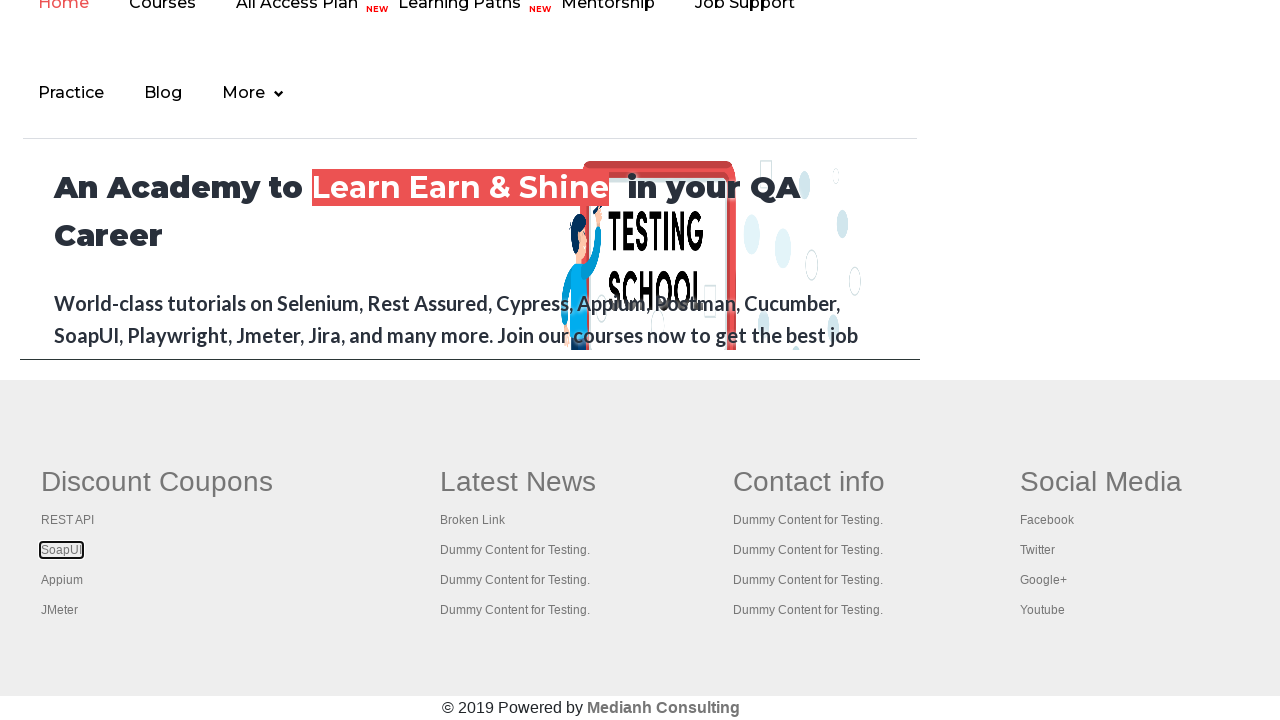

Opened link 3 in new tab using Shift+Enter on //table/tbody/tr/td[1]/ul//a >> nth=3
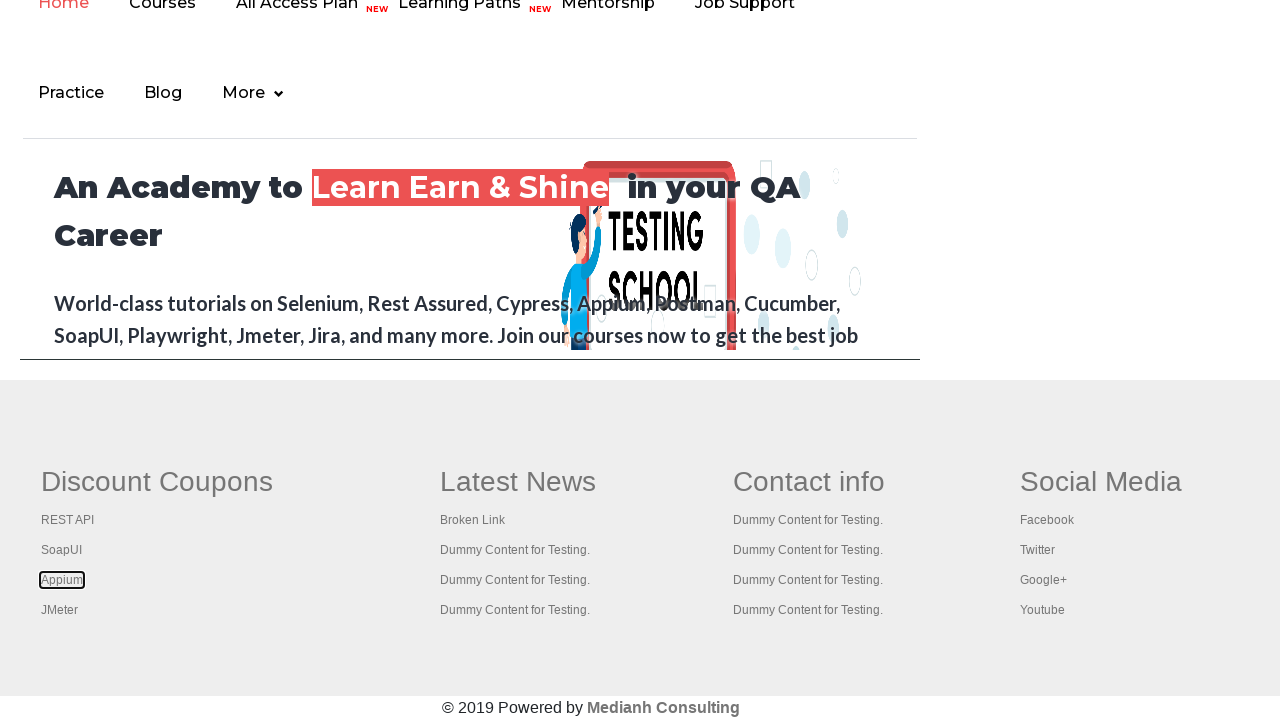

Waited 500ms before opening next link
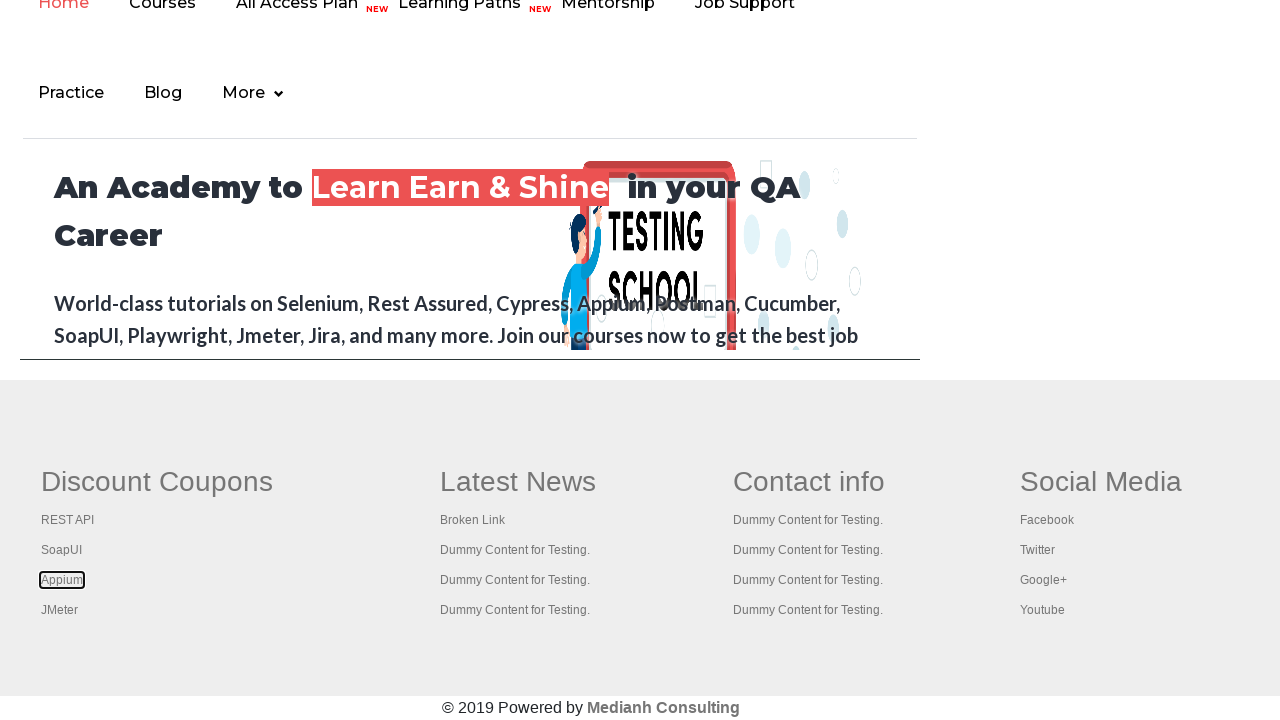

Opened link 4 in new tab using Shift+Enter on //table/tbody/tr/td[1]/ul//a >> nth=4
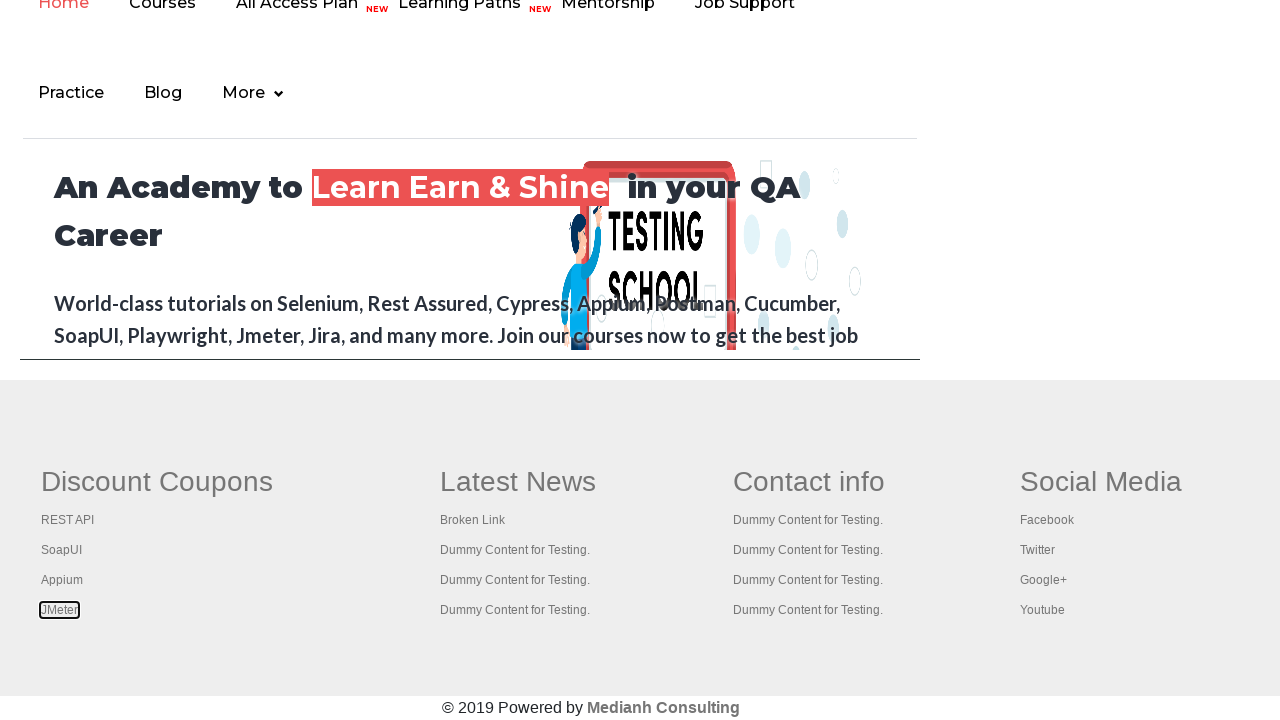

Waited 500ms before opening next link
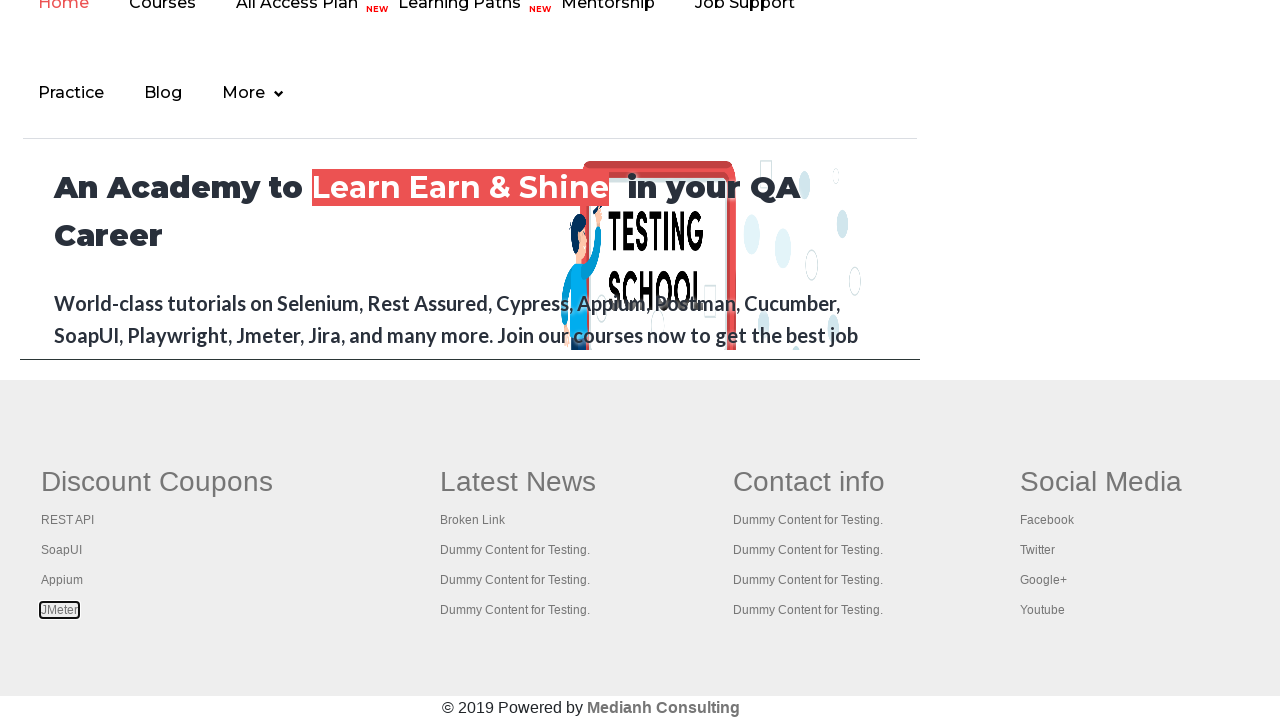

Retrieved all 5 open tabs/pages from context
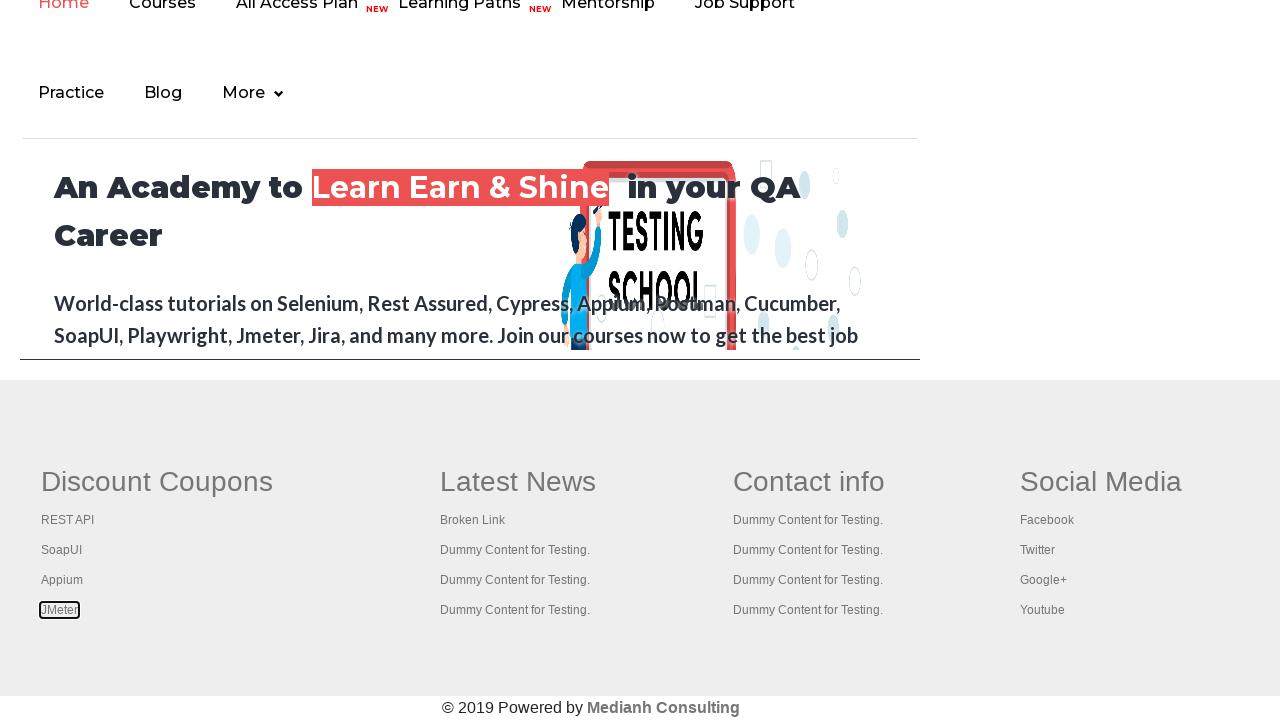

Brought tab to front
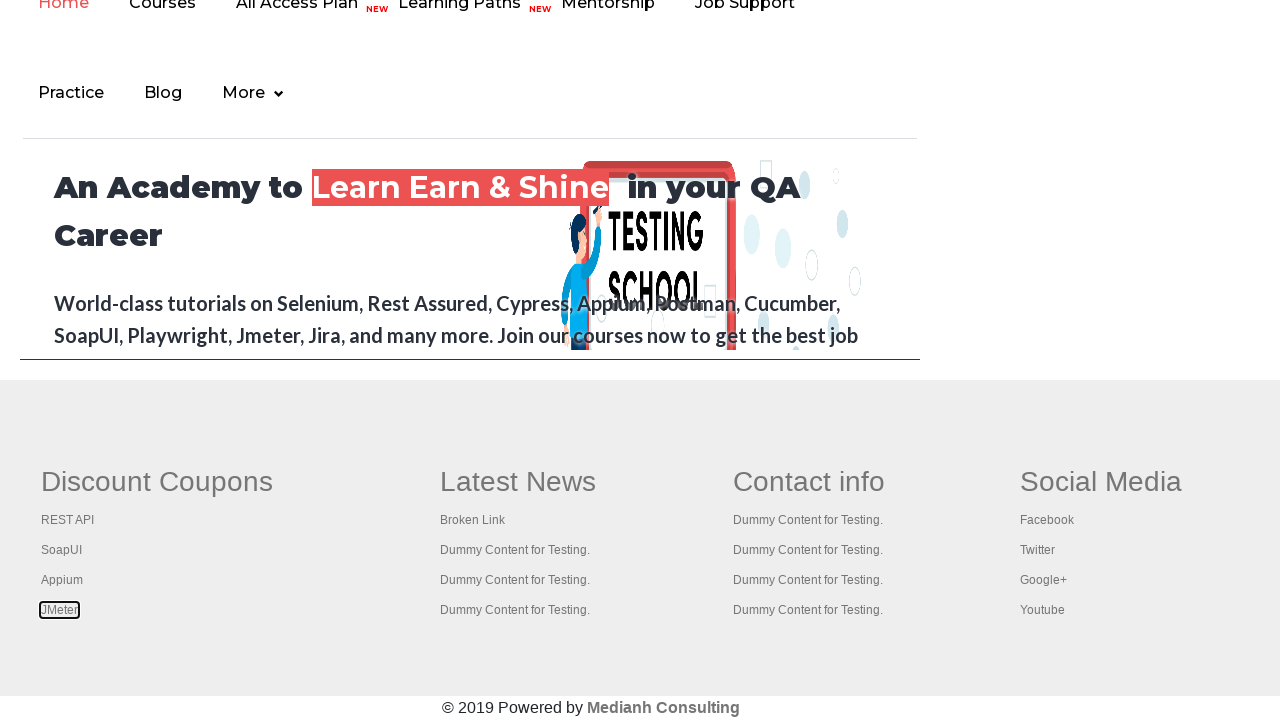

Tab loaded with 'domcontentloaded' state
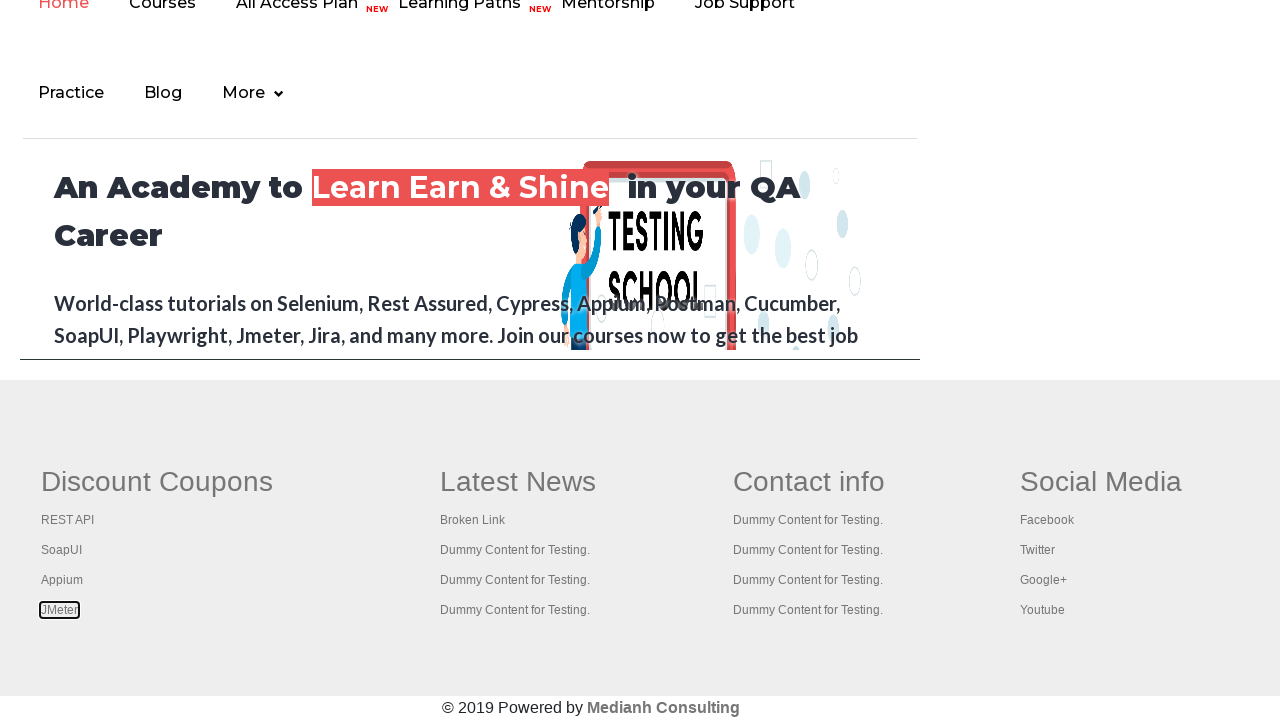

Brought tab to front
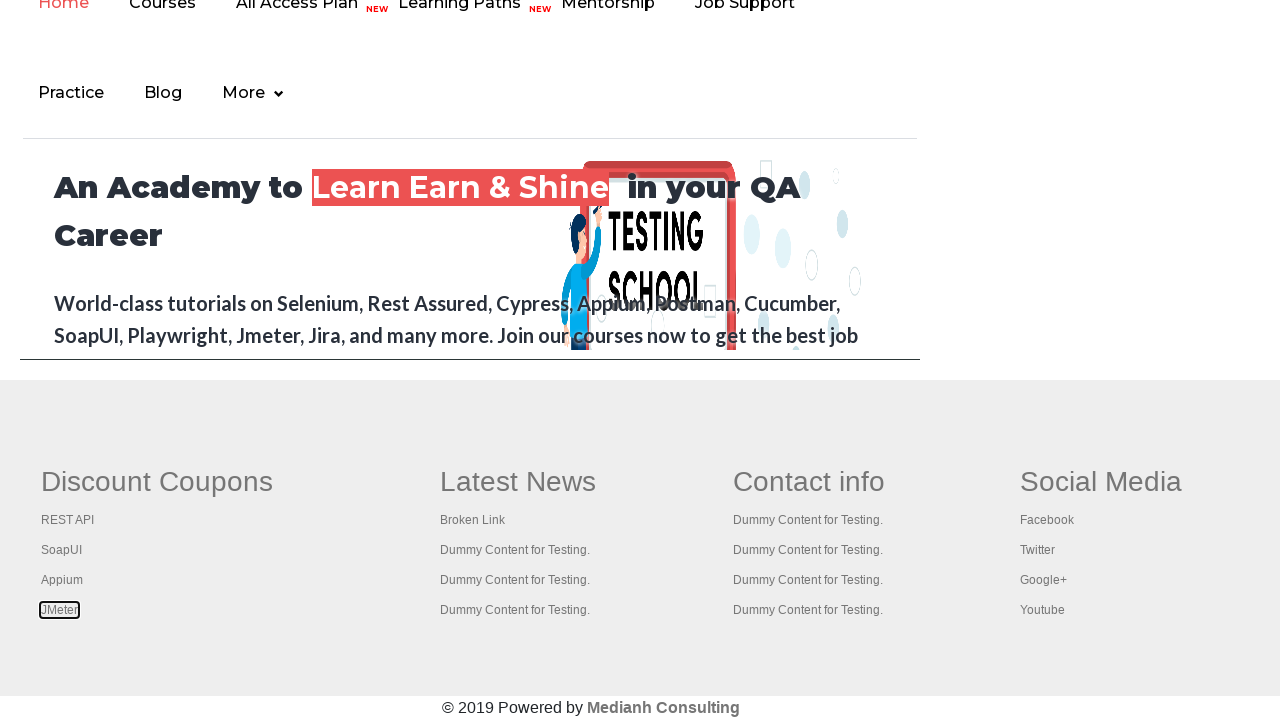

Tab loaded with 'domcontentloaded' state
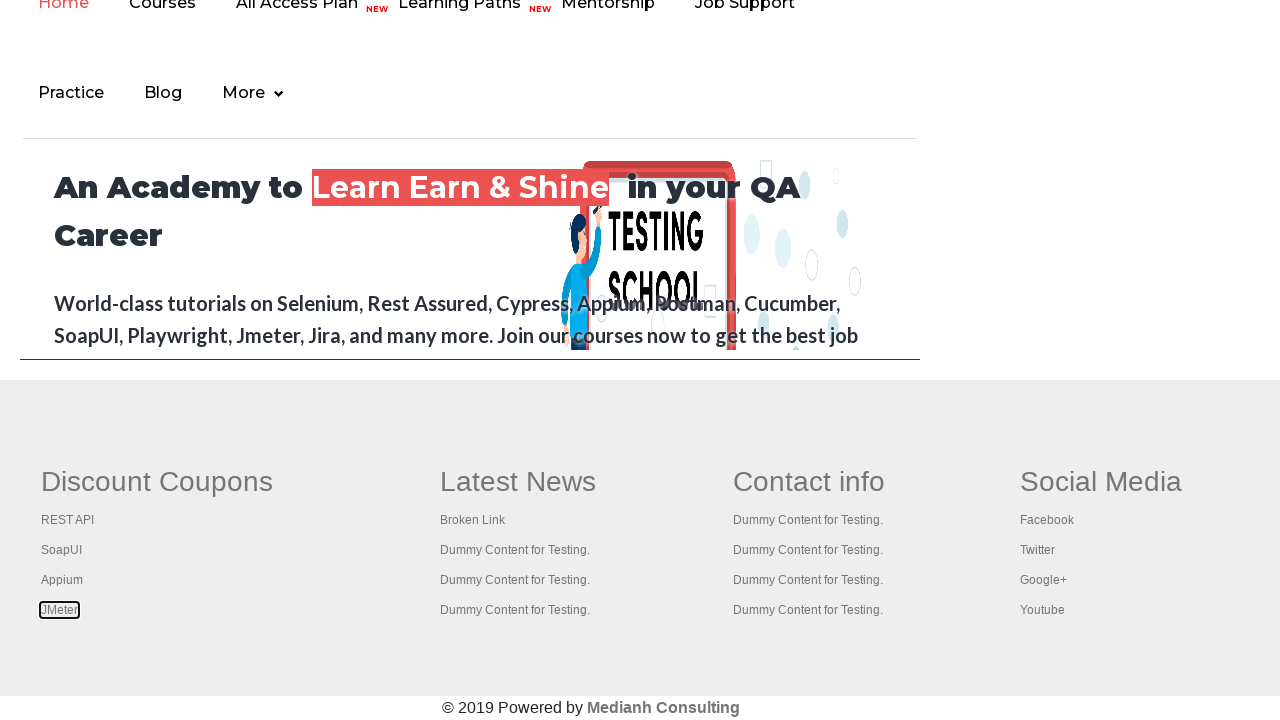

Brought tab to front
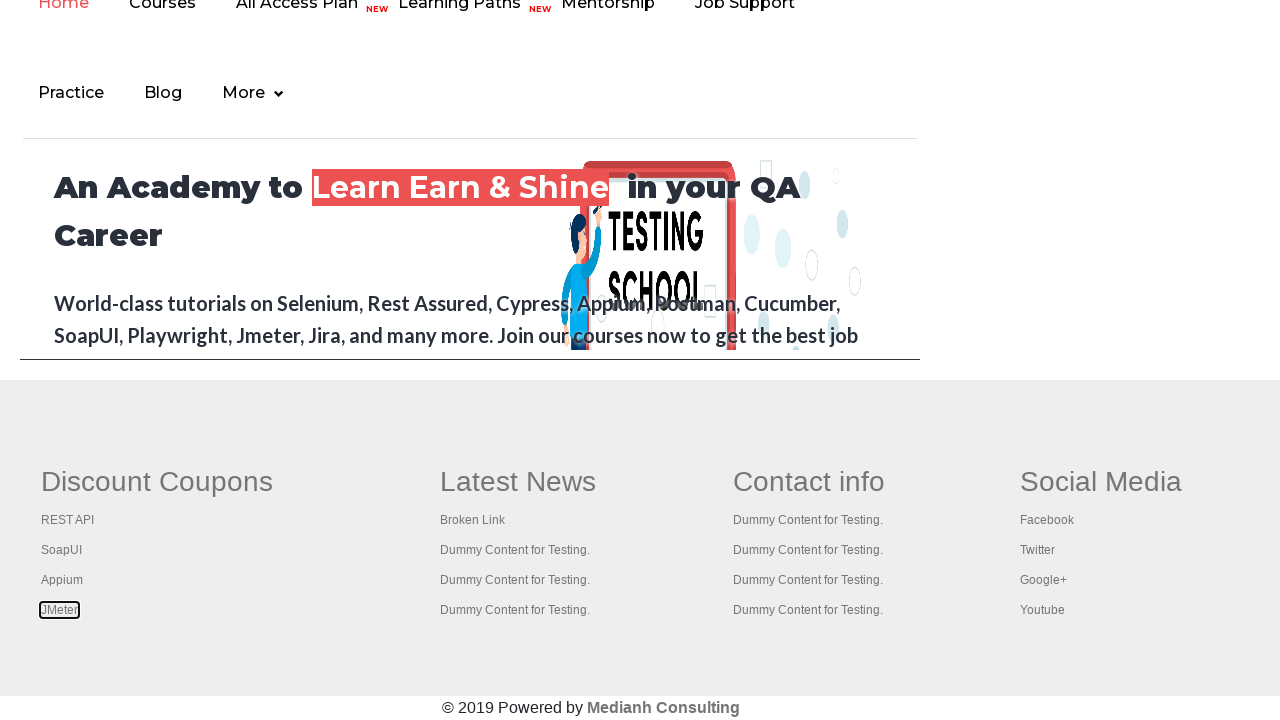

Tab loaded with 'domcontentloaded' state
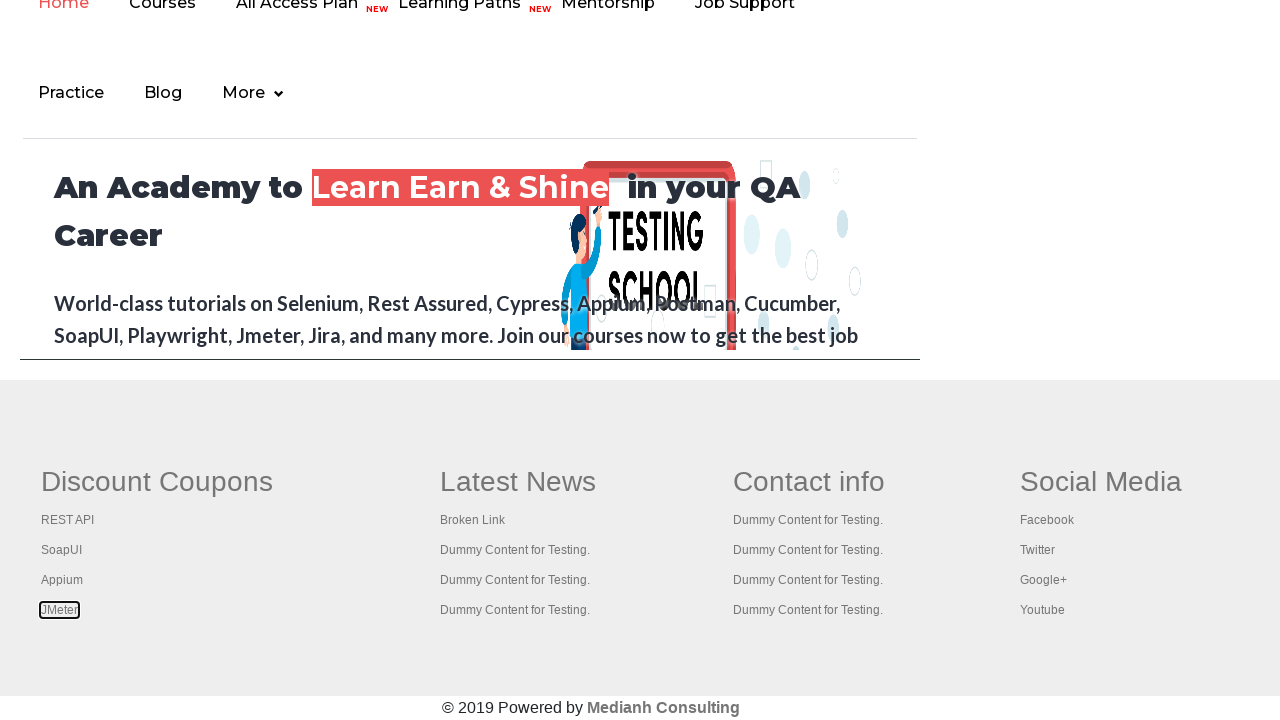

Brought tab to front
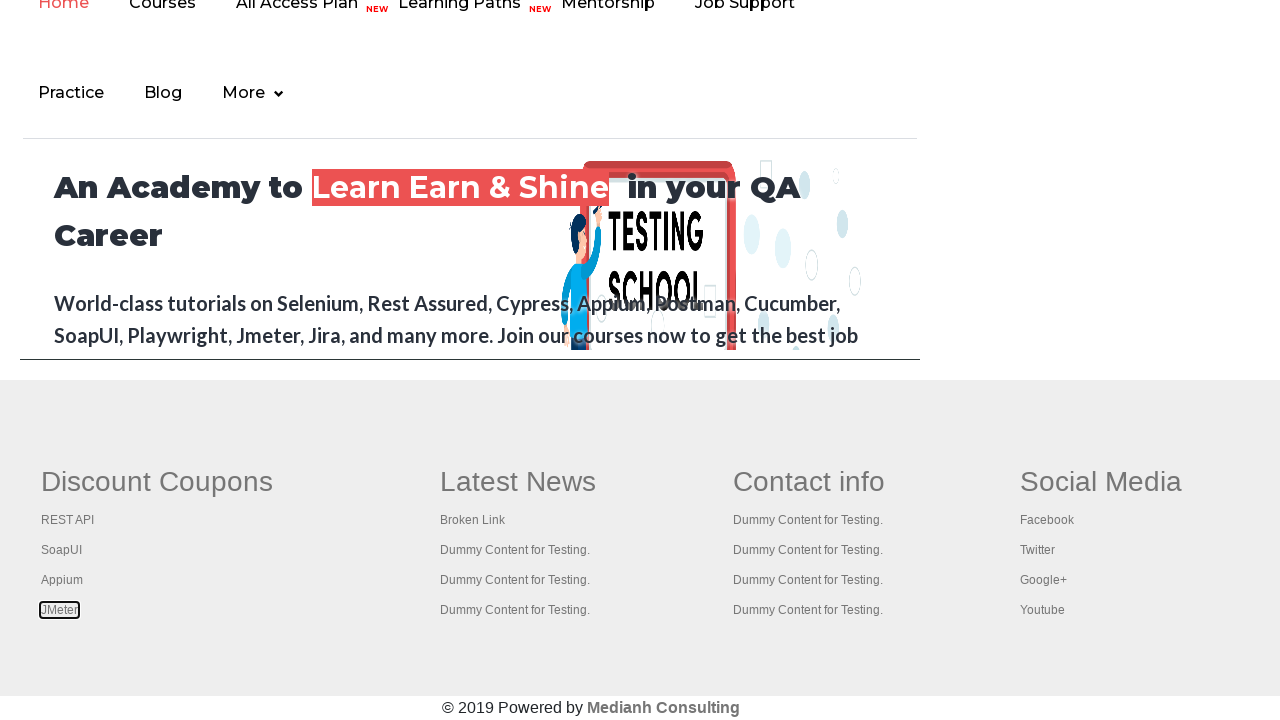

Tab loaded with 'domcontentloaded' state
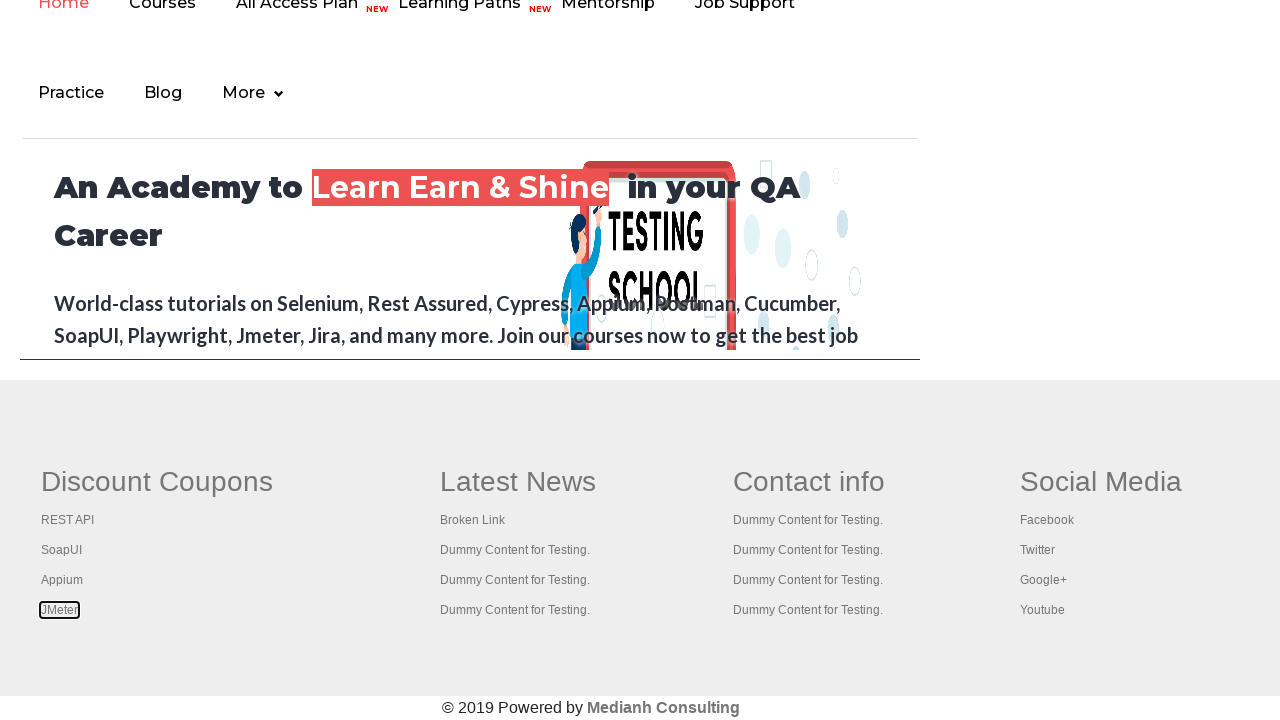

Brought tab to front
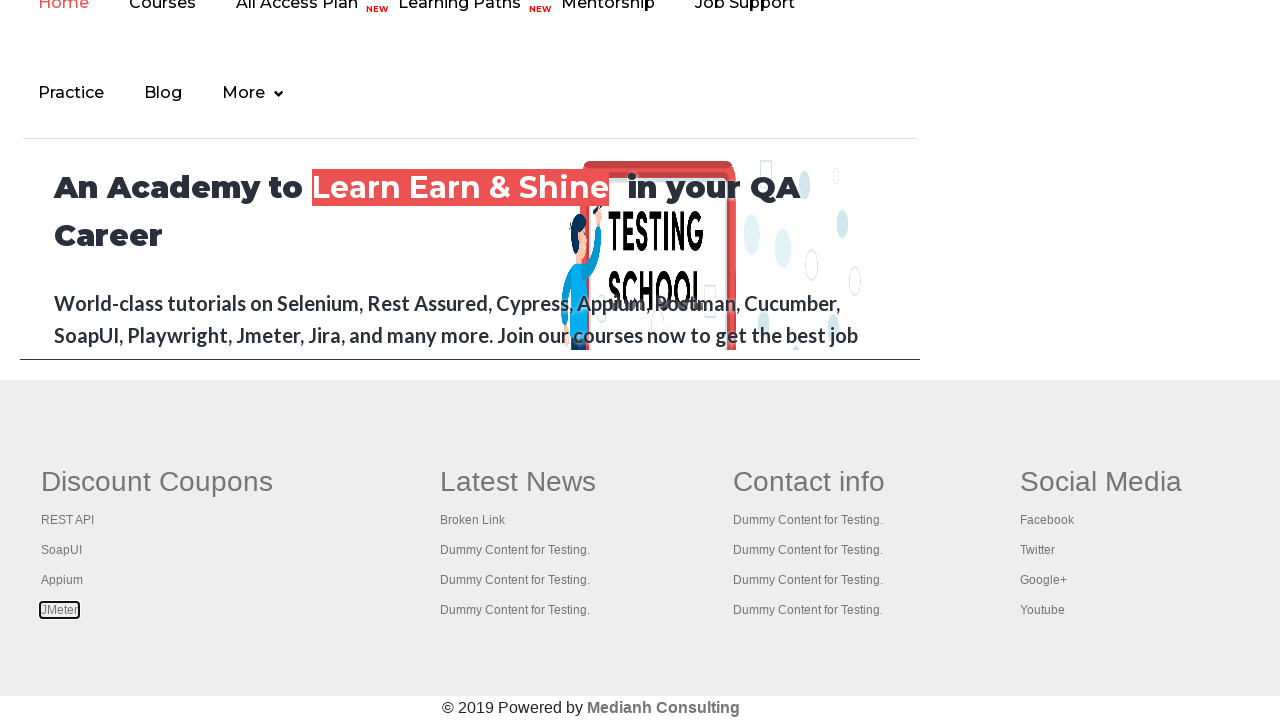

Tab loaded with 'domcontentloaded' state
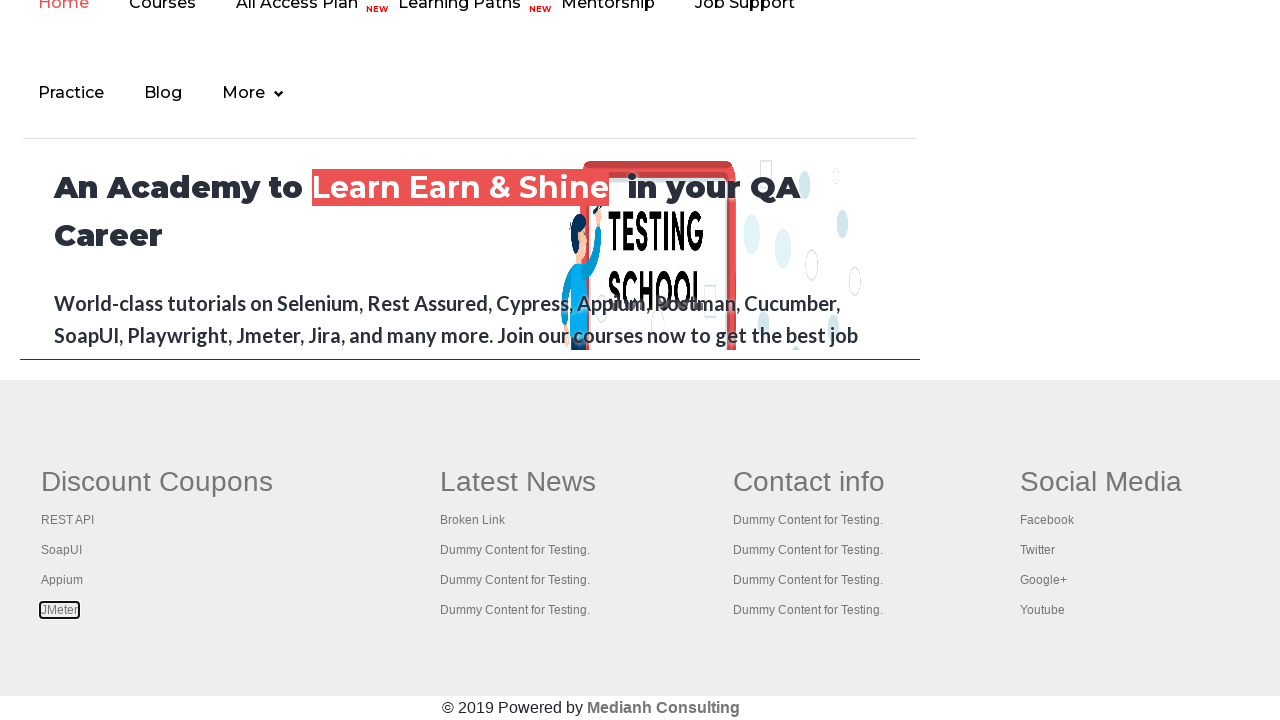

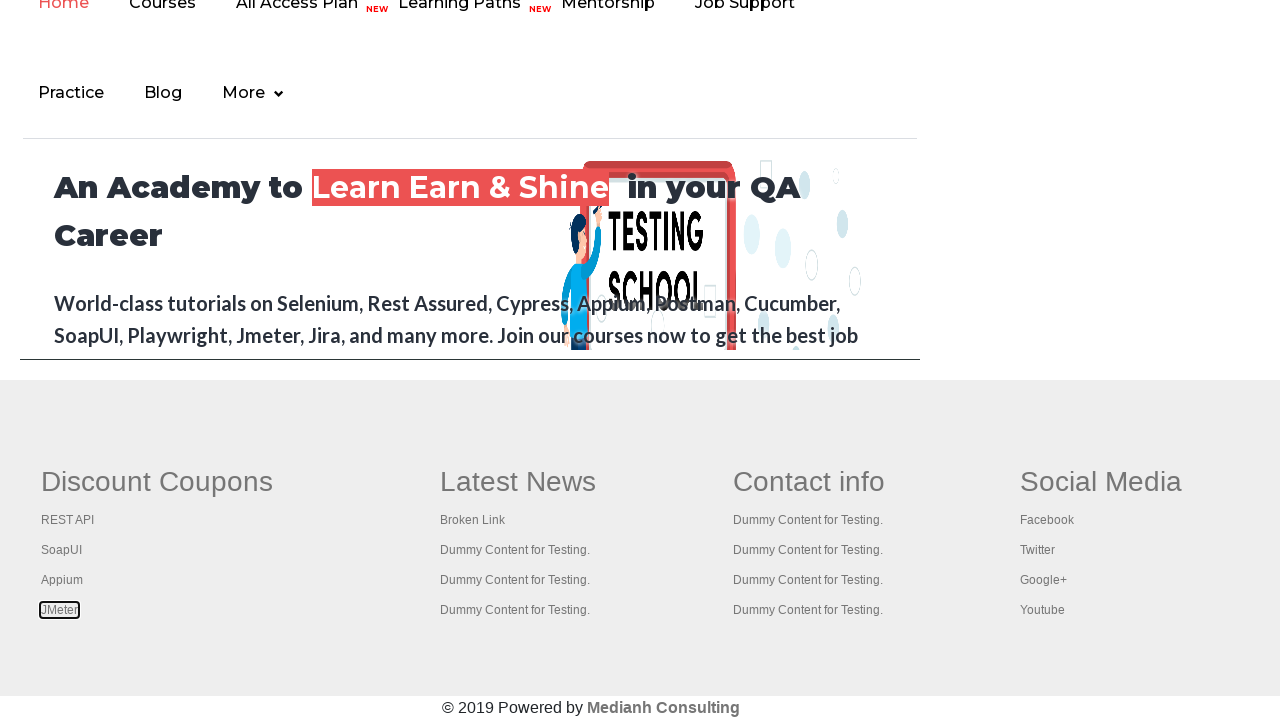